Tests browser window/tab handling by clicking a button that opens a new tab, switching to that tab, closing it, and switching back to the original tab to continue interaction.

Starting URL: https://demo.automationtesting.in/Windows.html

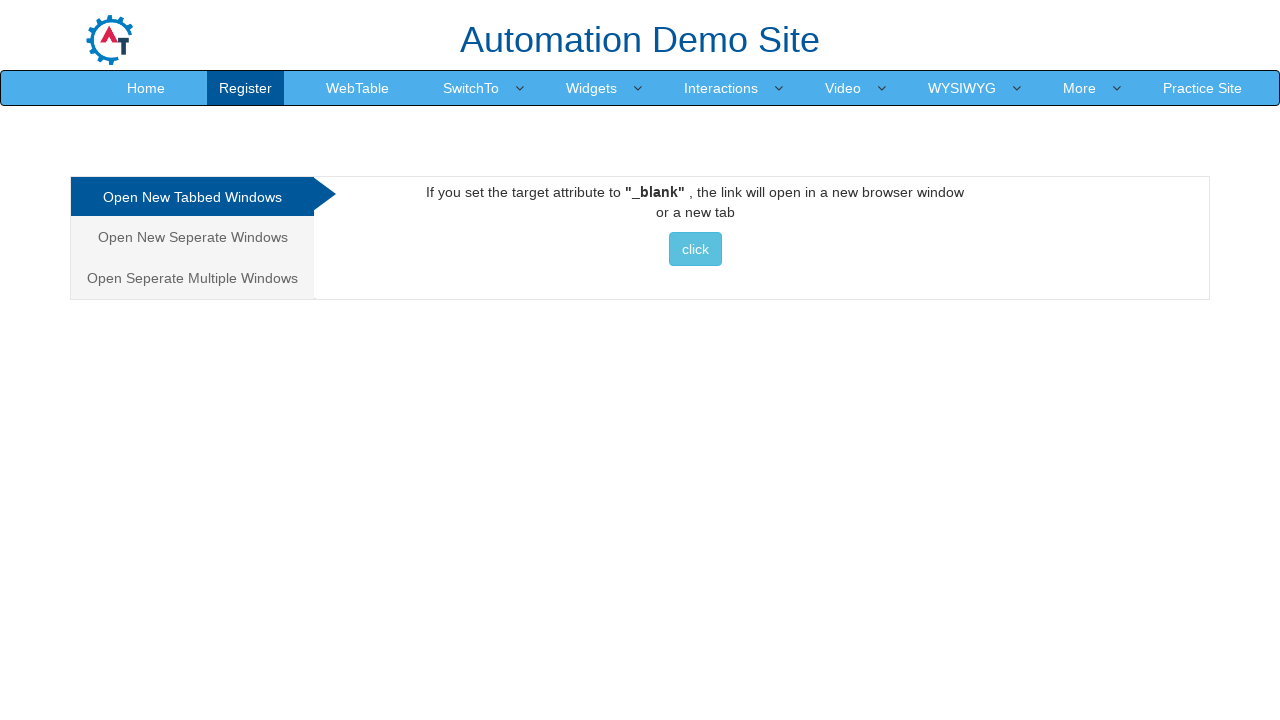

Clicked first window option (Tabbed Window) at (192, 197) on .nav-stacked > li > a >> nth=0
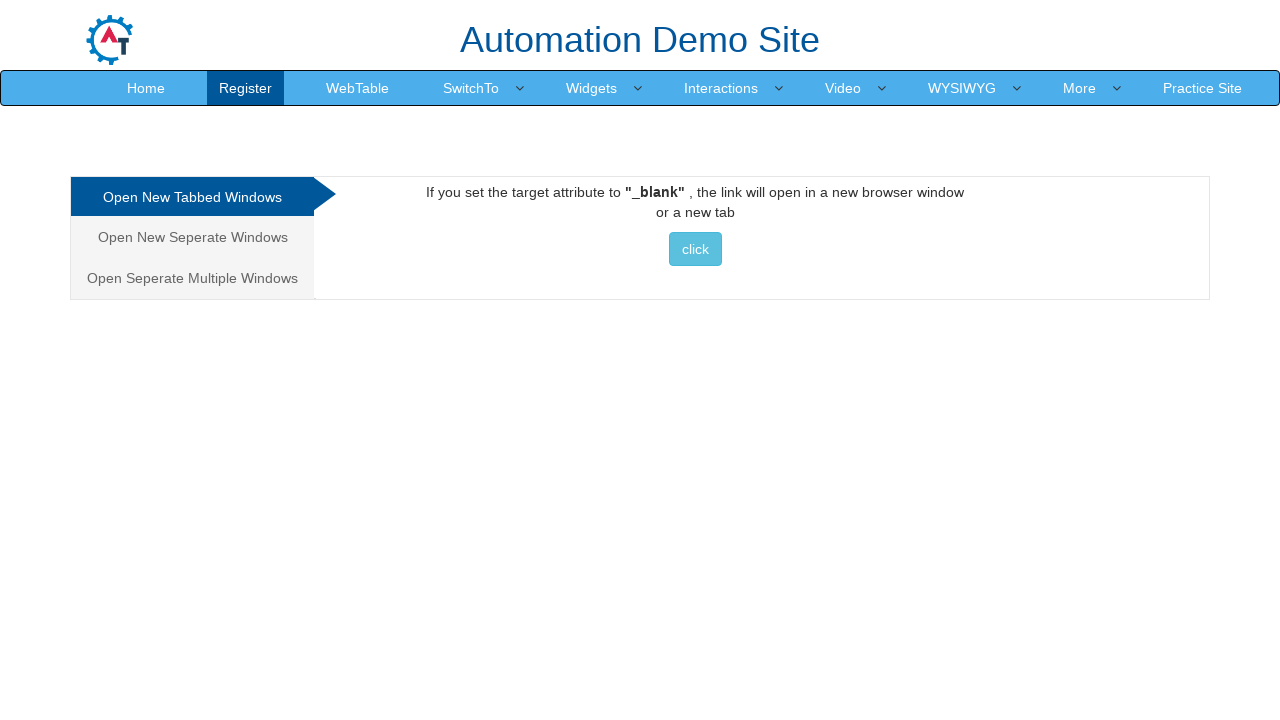

Clicked button to open a new tab at (695, 249) on #Tabbed button
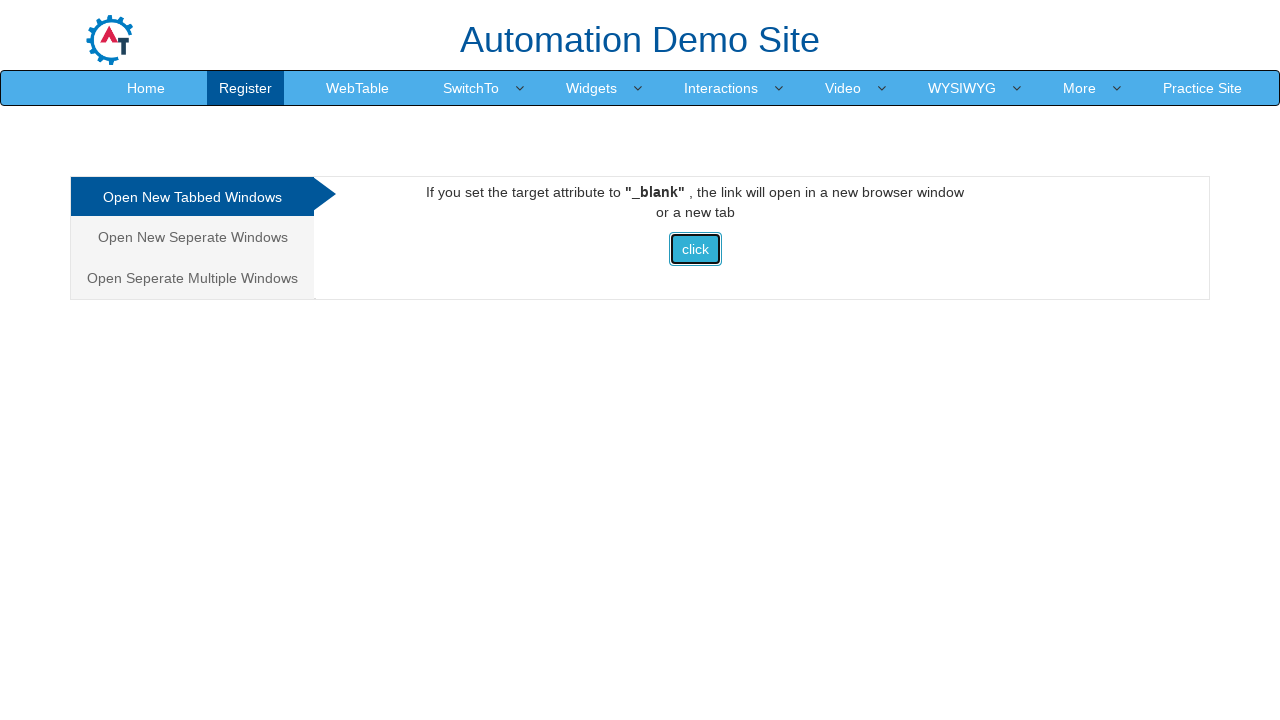

Waited 2 seconds for new tab to open
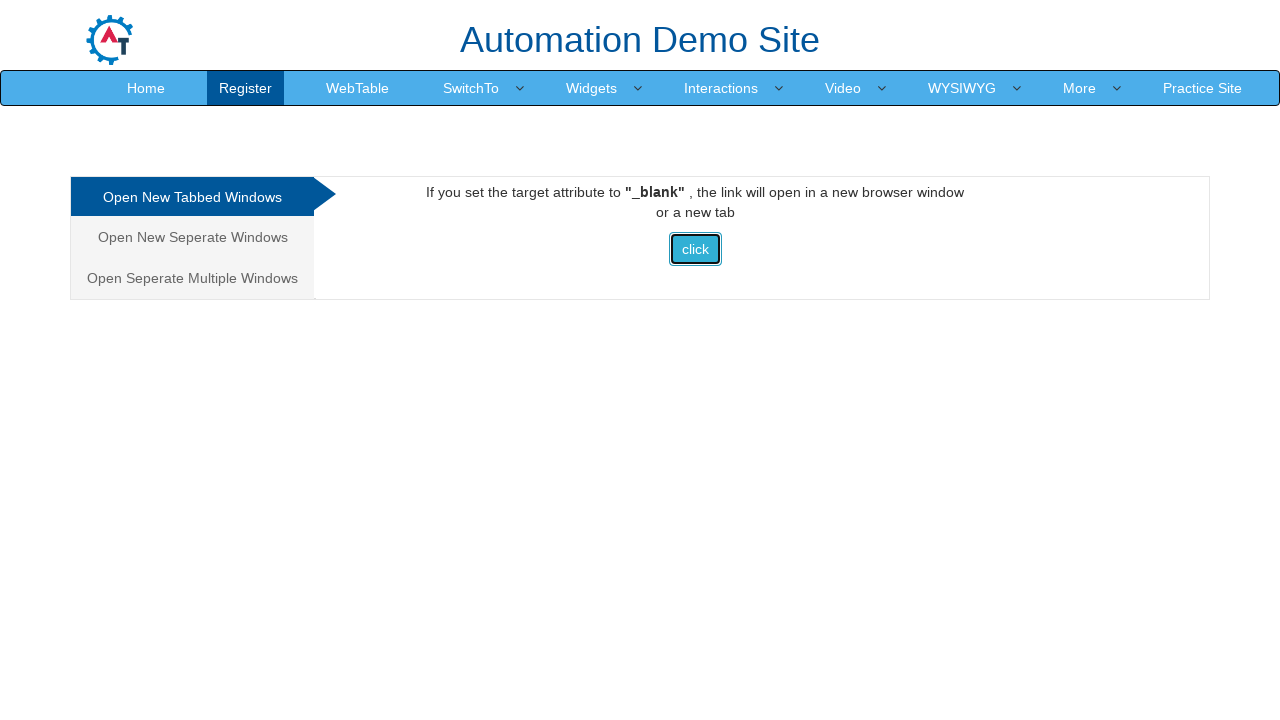

Retrieved list of open pages (2 page(s) found)
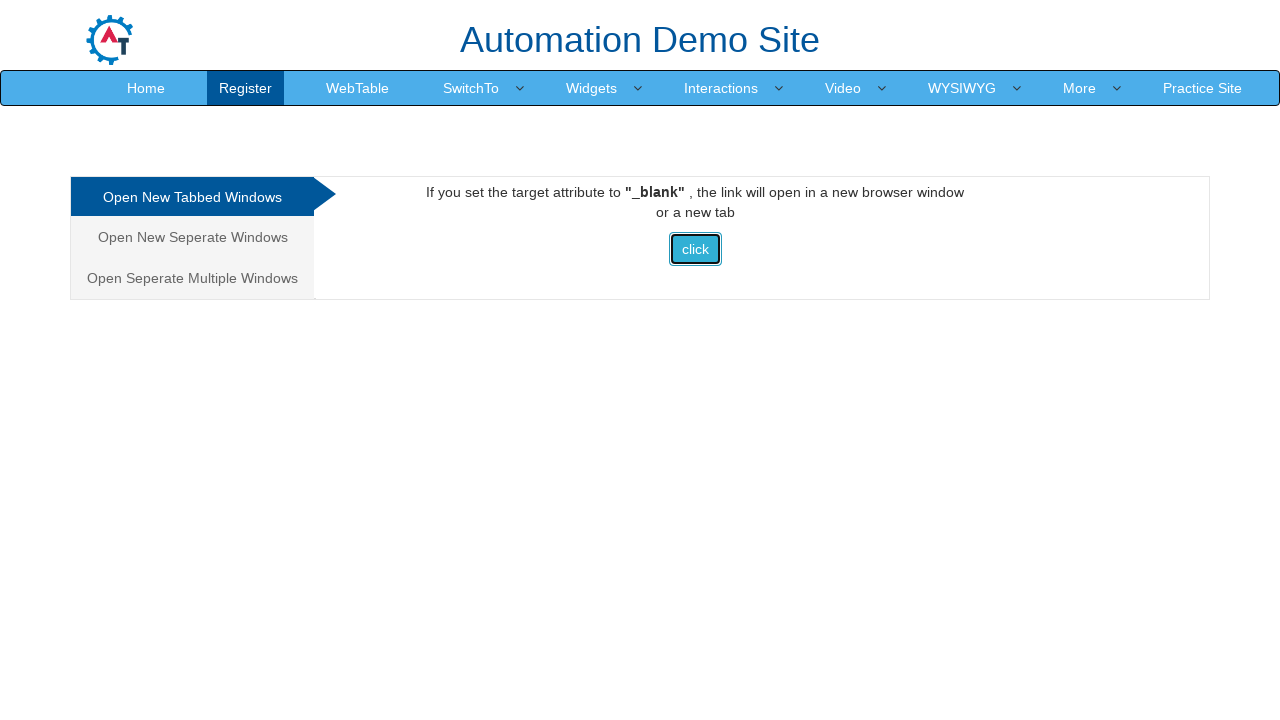

Switched to new tab (page index 1)
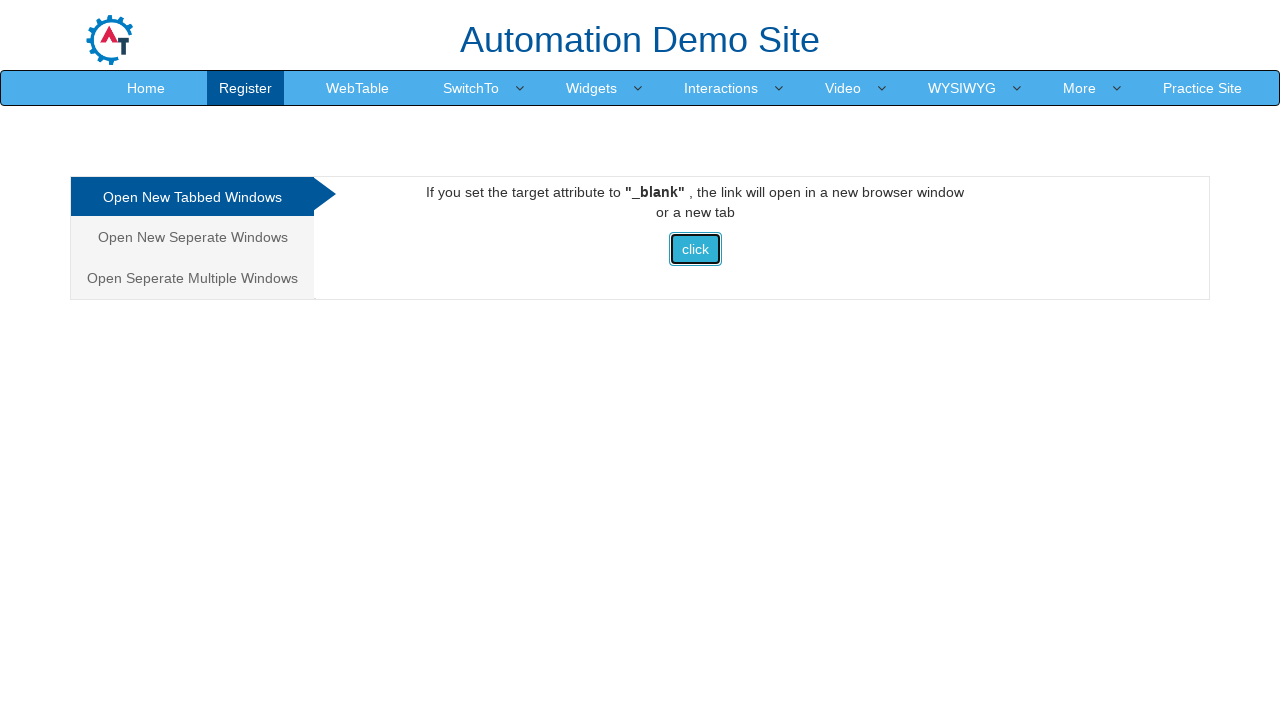

New tab page loaded and reached domcontentloaded state
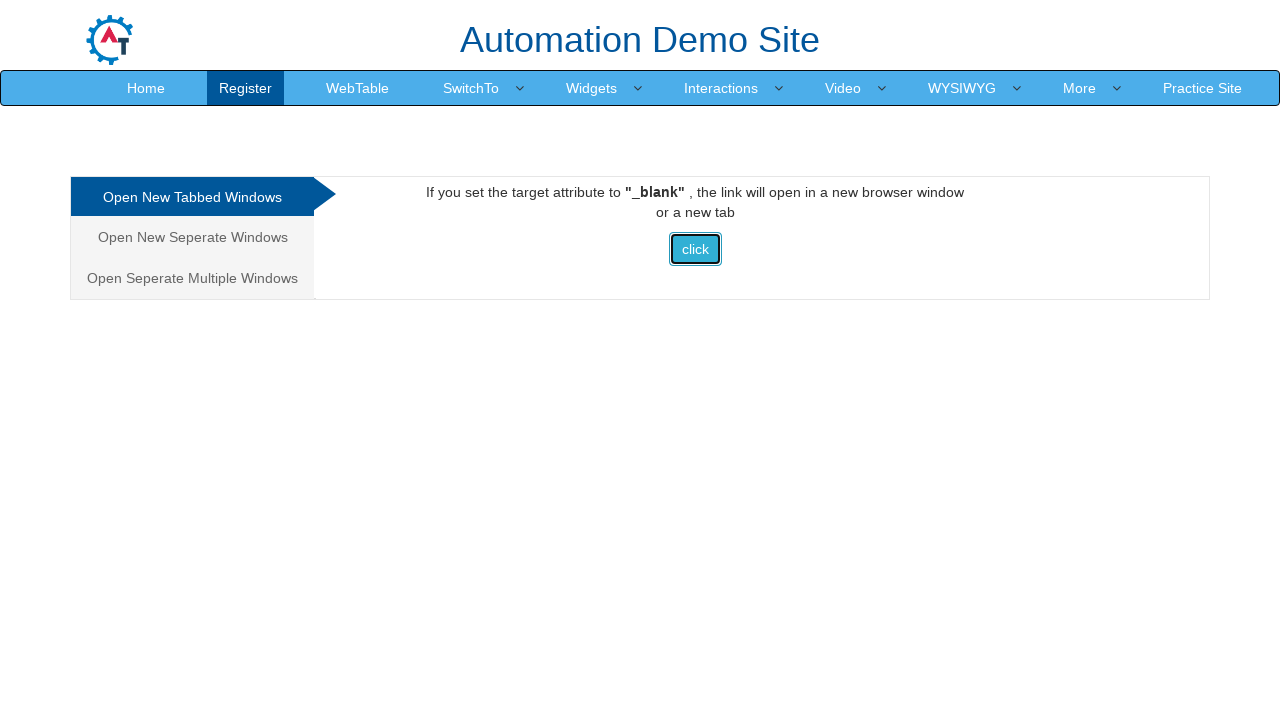

Closed the new tab
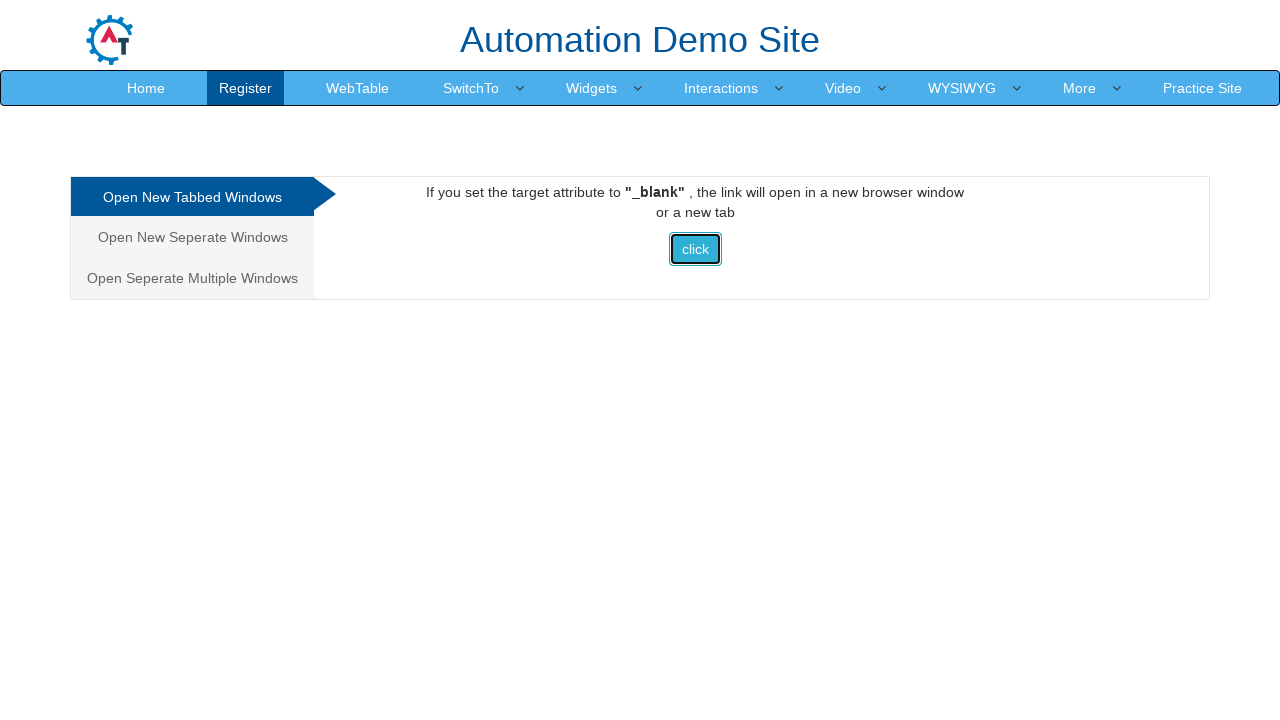

Clicked second window option while back on original tab at (192, 237) on .nav-stacked > li > a >> nth=1
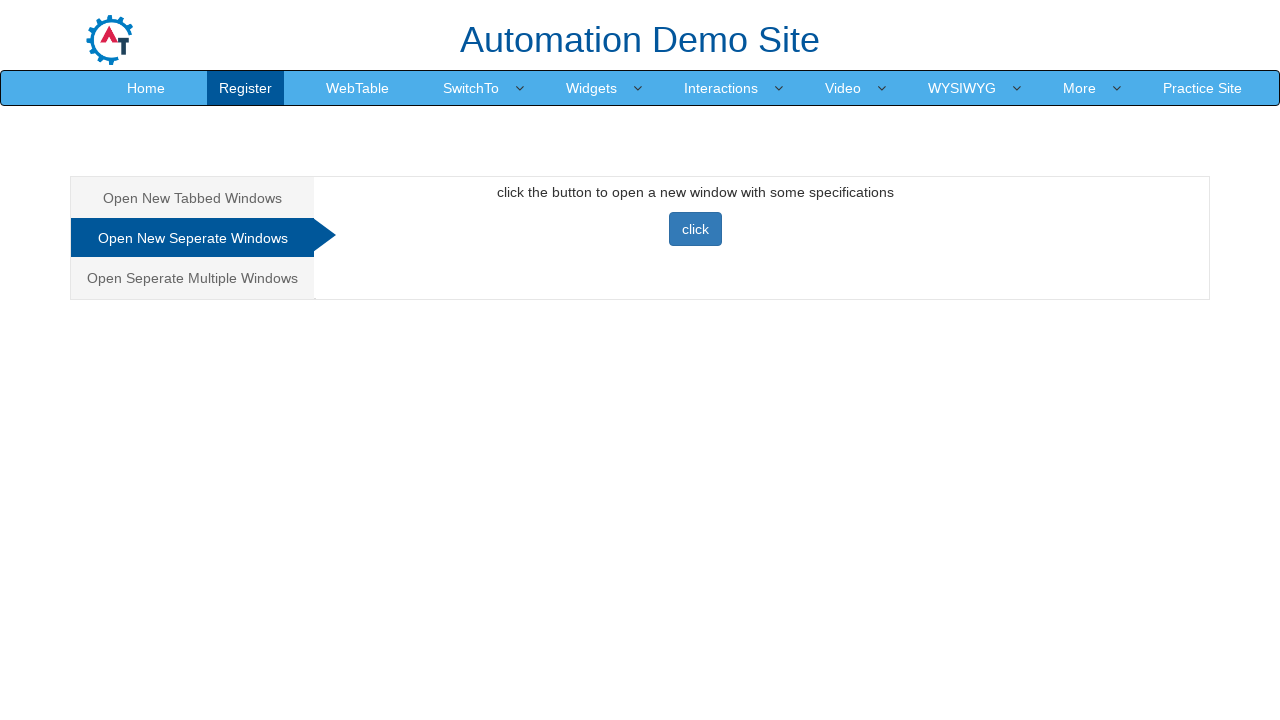

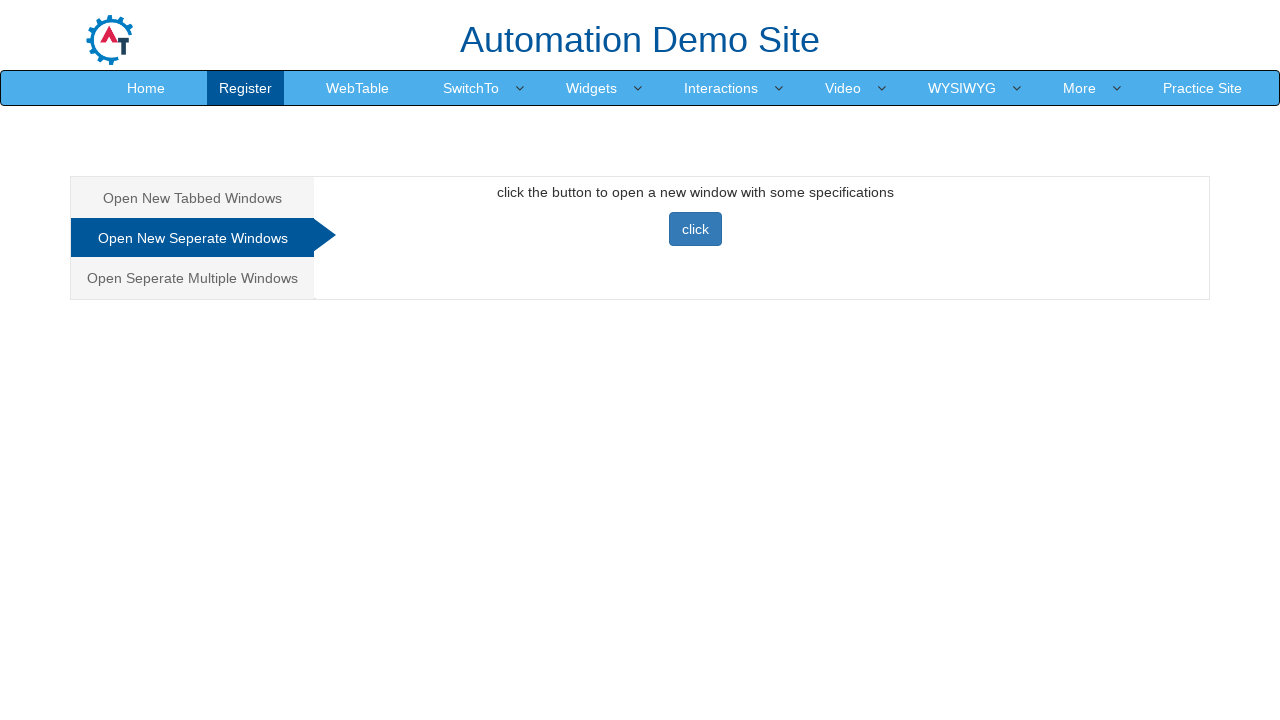